Tests drag and drop functionality by dragging an element to a drop target.

Starting URL: https://demoqa.com/droppable

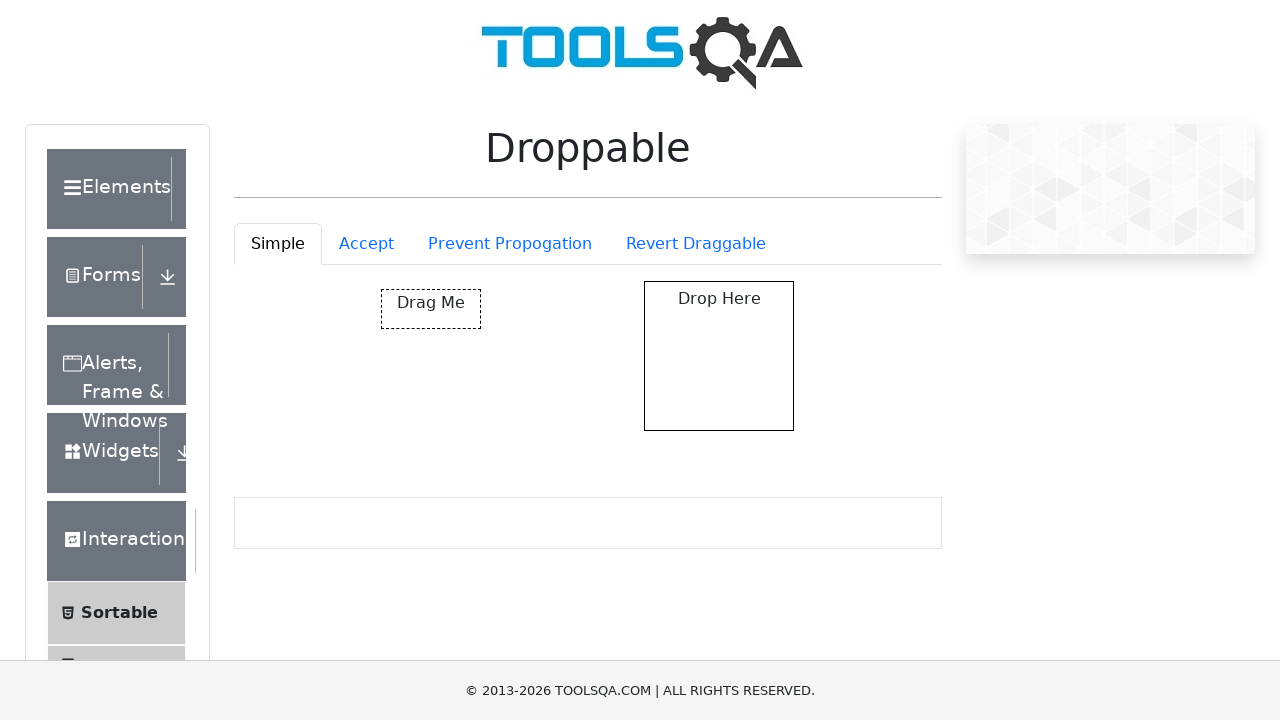

Dragged draggable element to droppable target at (719, 356)
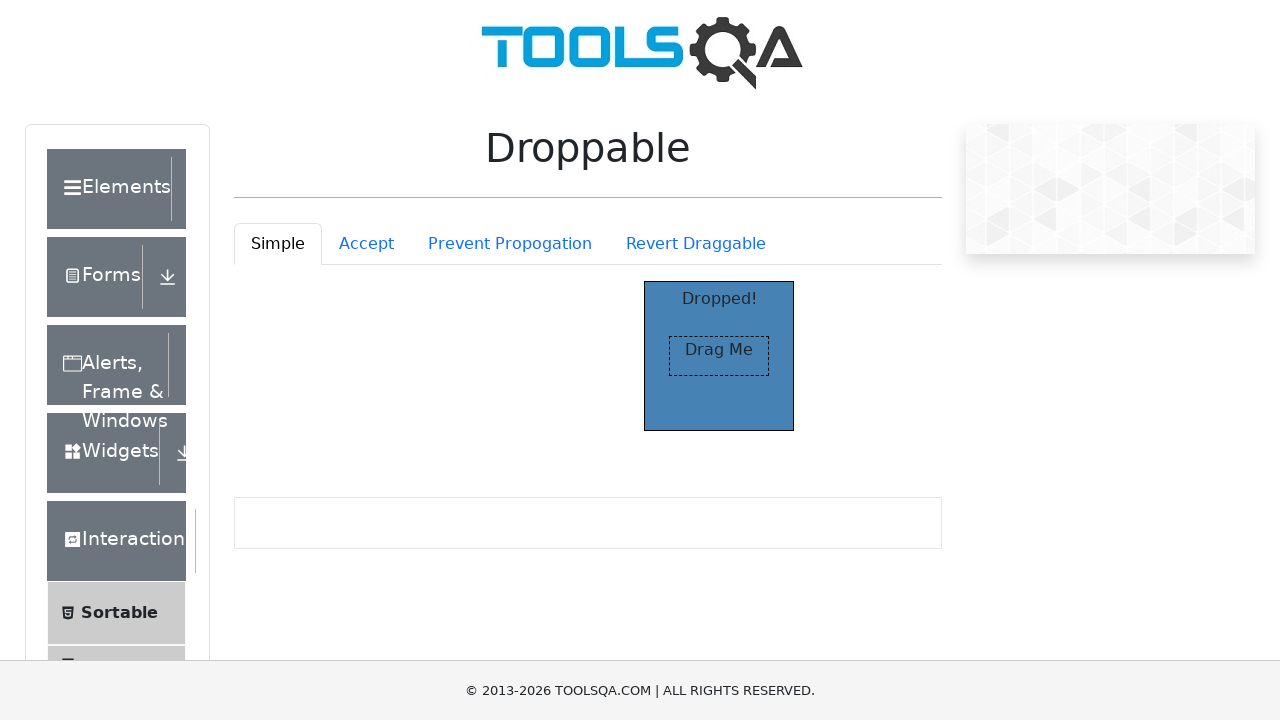

Drop confirmation appeared with 'Dropped!' text
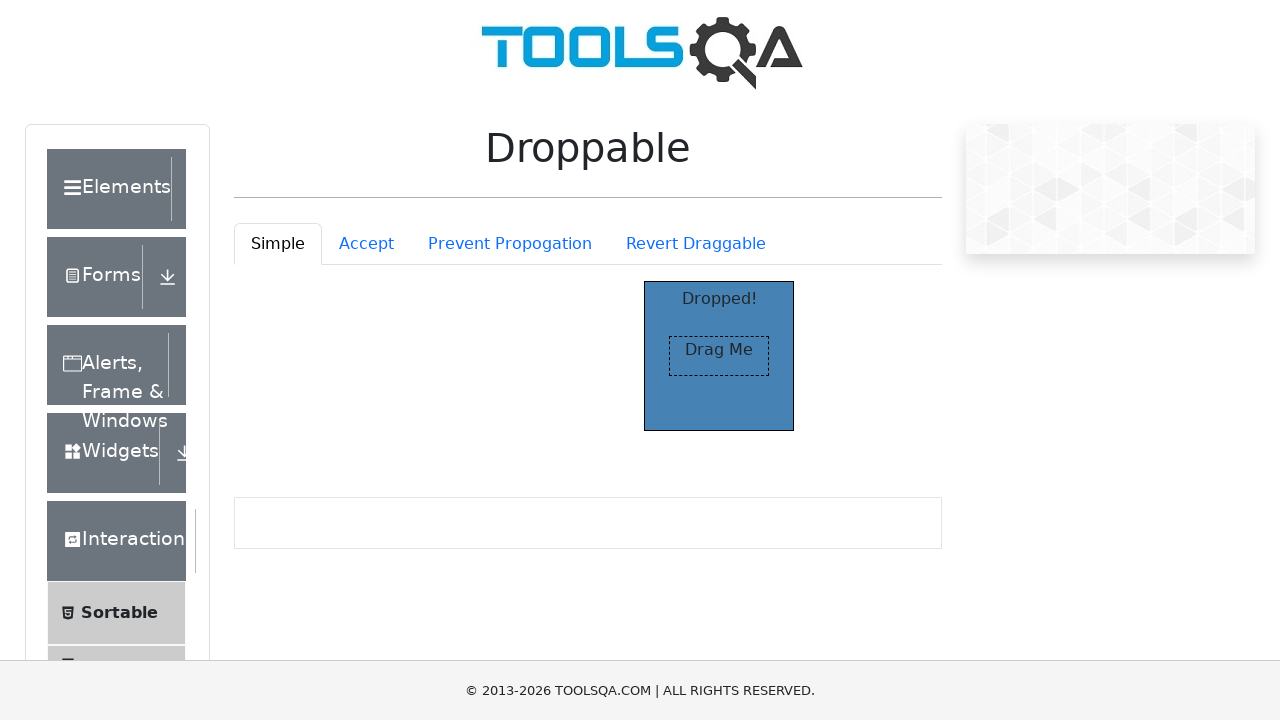

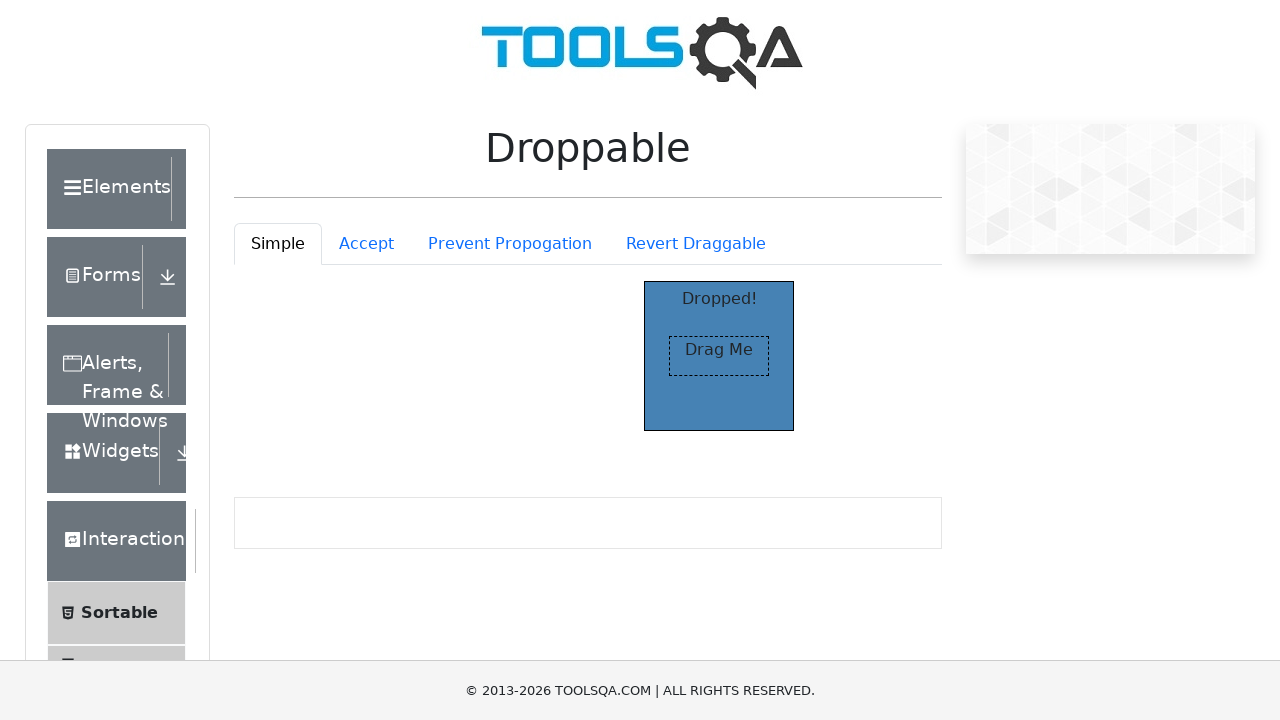